Tests various alert handling scenarios including simple alerts, confirm dialogs, prompt dialogs, and sweet alerts on the Leafground testing site

Starting URL: https://leafground.com/alert.xhtml

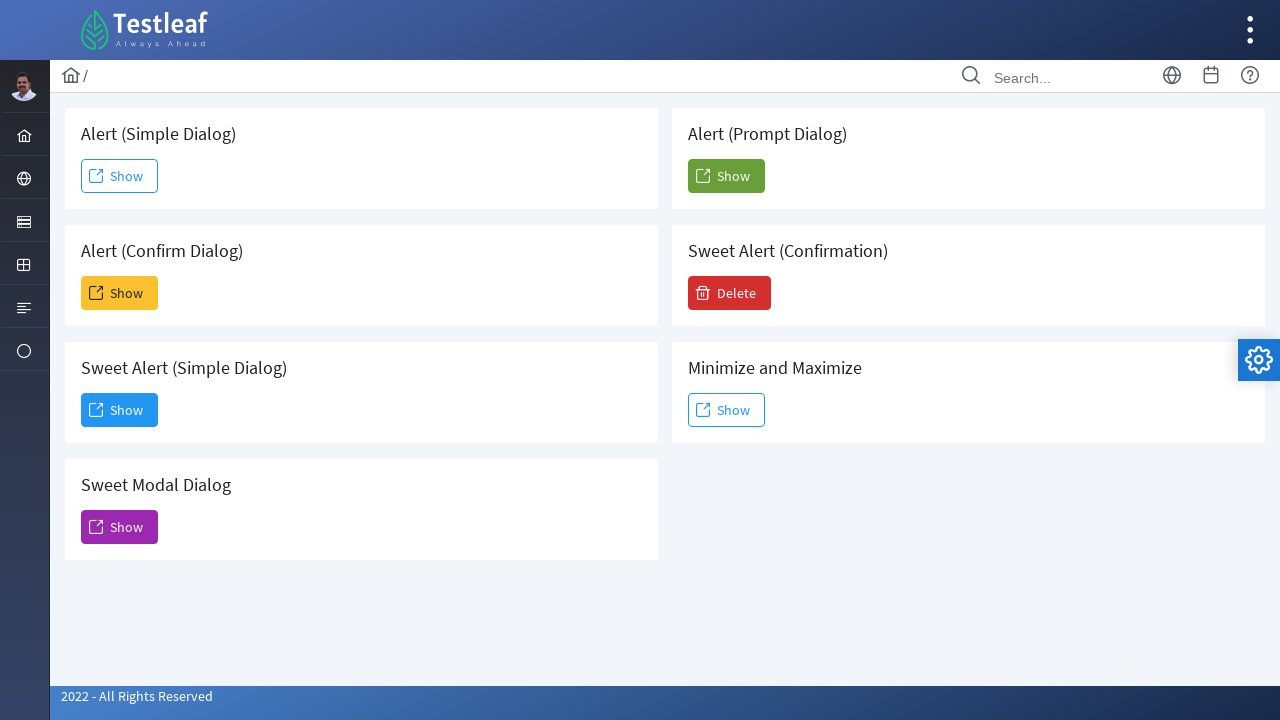

Clicked 'Show' button to display simple alert at (120, 176) on xpath=//span[text()='Show']
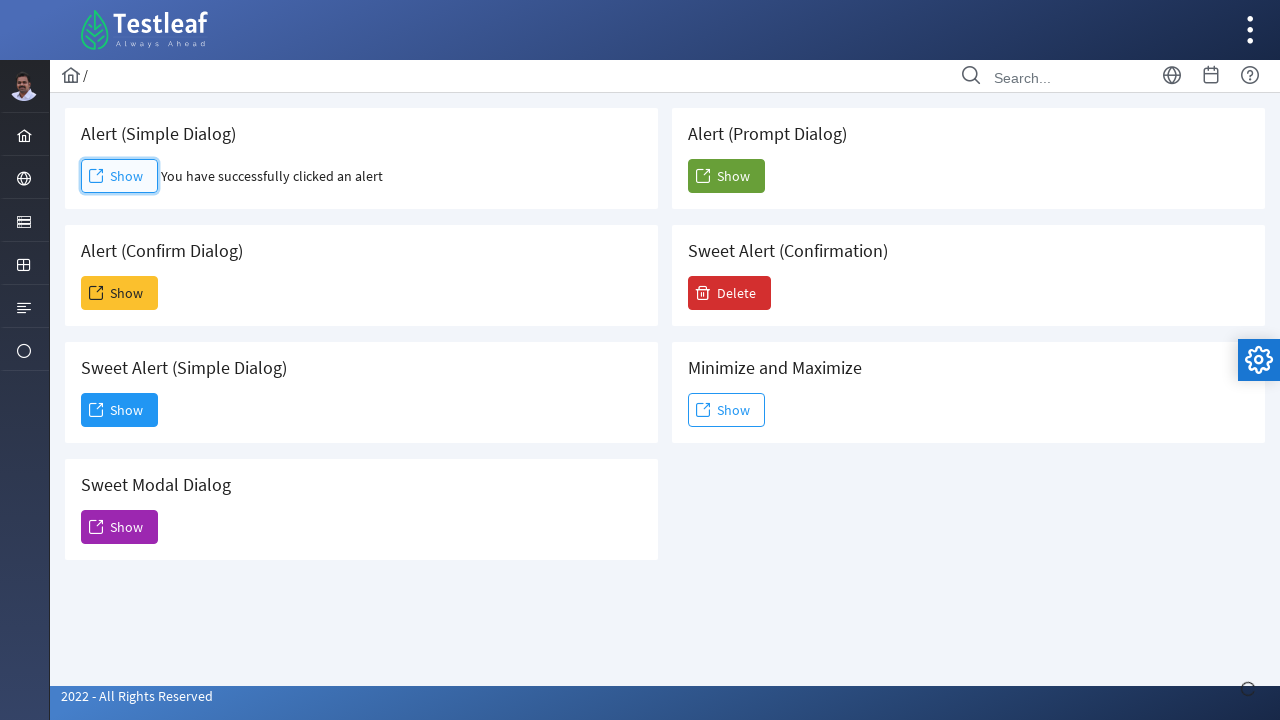

Set up handler to accept simple alert dialog
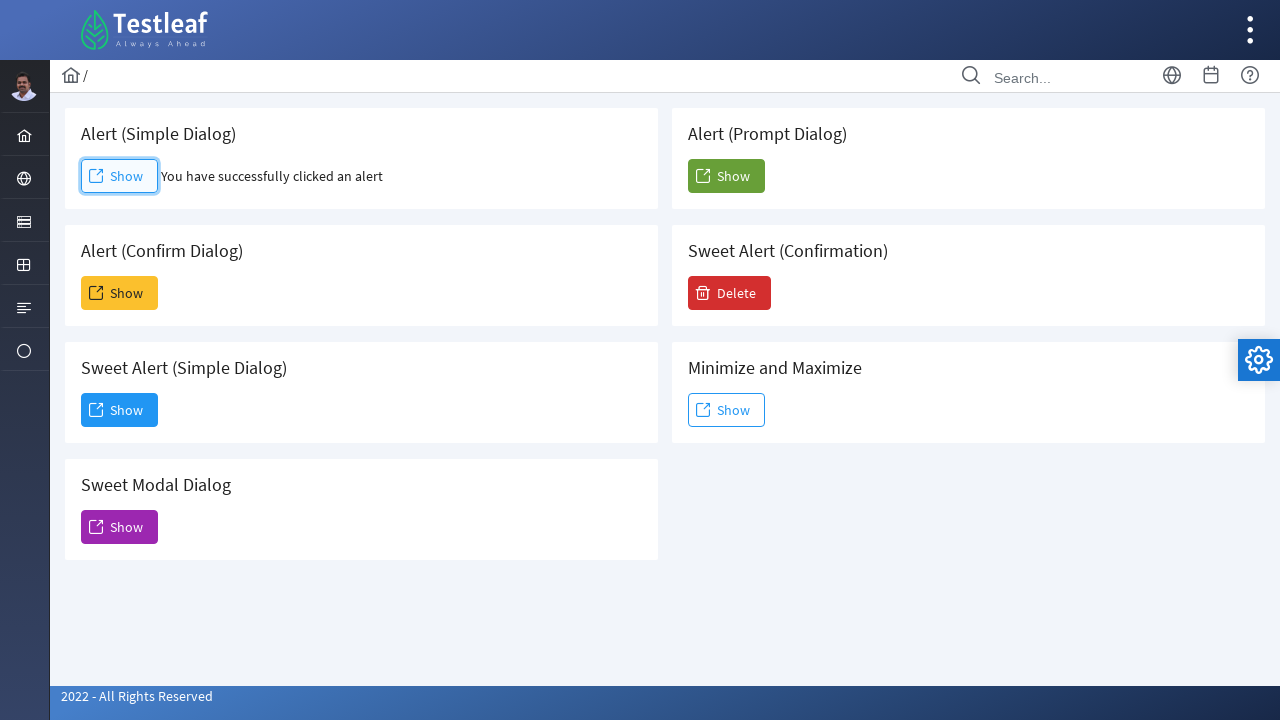

Clicked 'Show' button to display confirm dialog at (120, 293) on xpath=//h5[contains(text(),'Confirm Dialog')]/following::span[text()='Show']
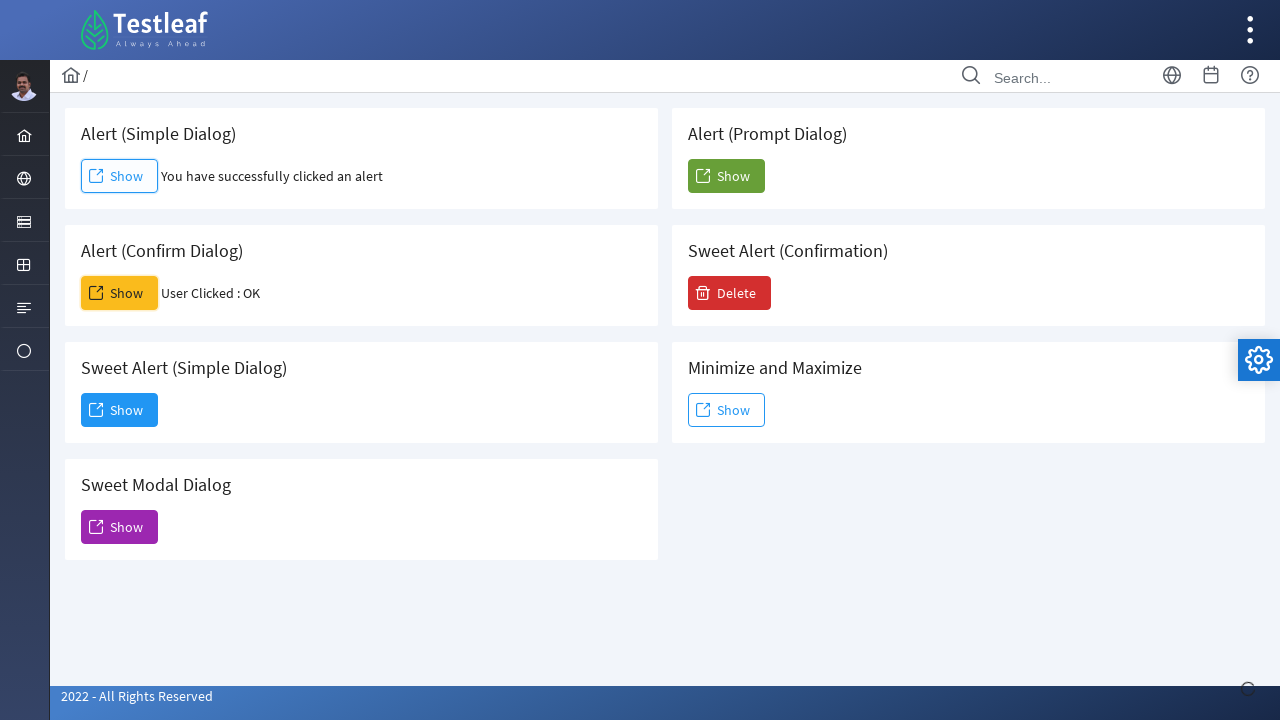

Set up handler to dismiss confirm dialog and clicked 'Show' button at (120, 293) on xpath=//h5[contains(text(),'Confirm Dialog')]/following::span[text()='Show']
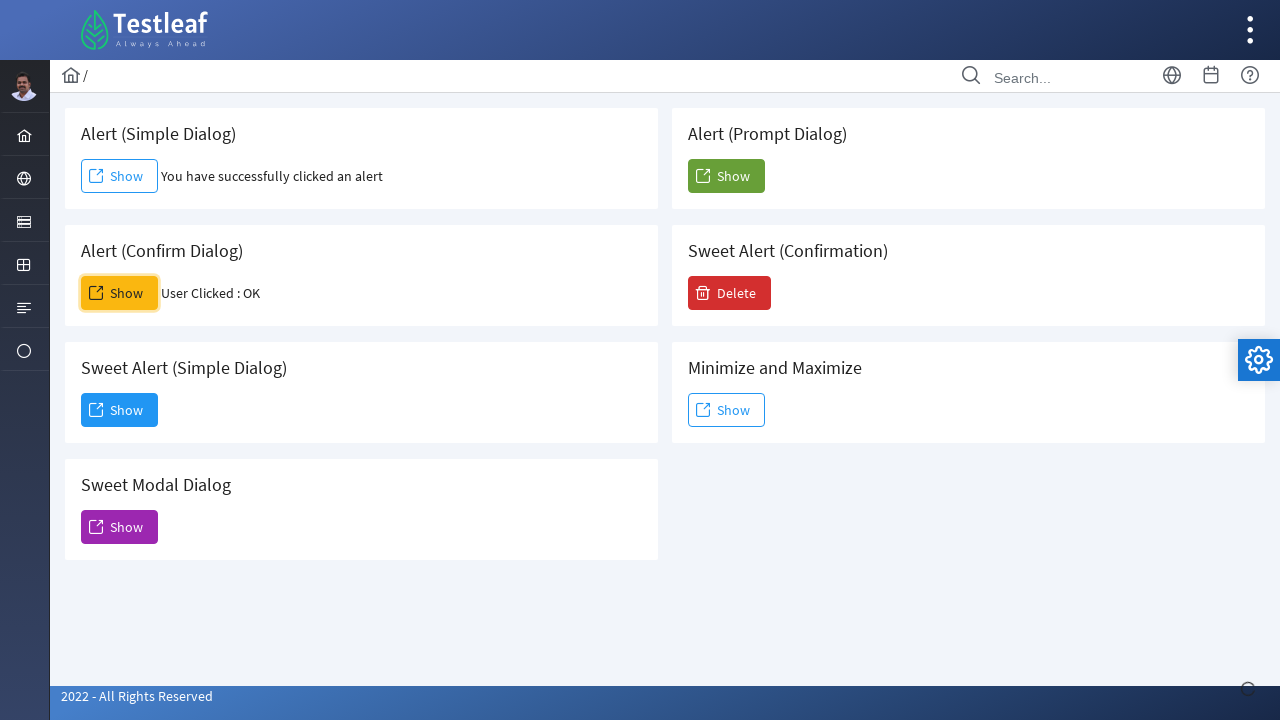

Clicked 'Show' button to display prompt dialog at (726, 176) on xpath=//h5[contains(text(),'Prompt Dialog')]/following::span[text()='Show']
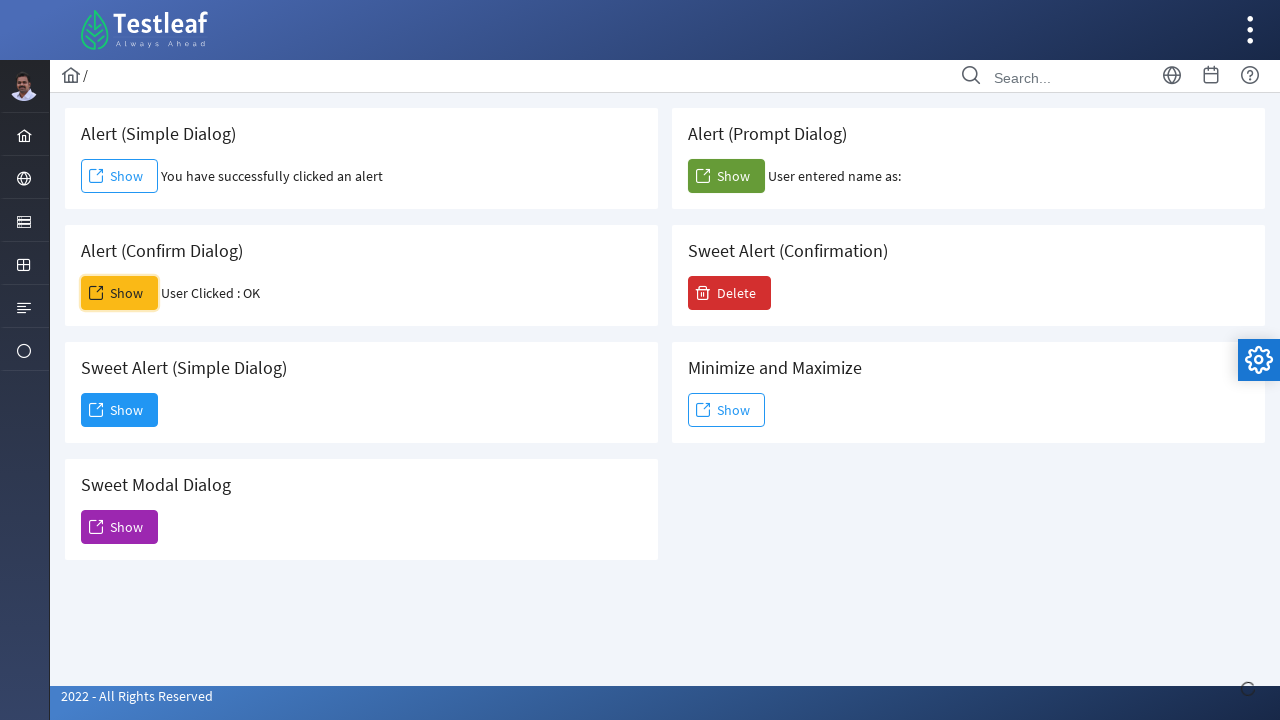

Set up handler to enter 'Hari' in prompt dialog and accept, then clicked 'Show' button at (726, 176) on xpath=//h5[contains(text(),'Prompt Dialog')]/following::span[text()='Show']
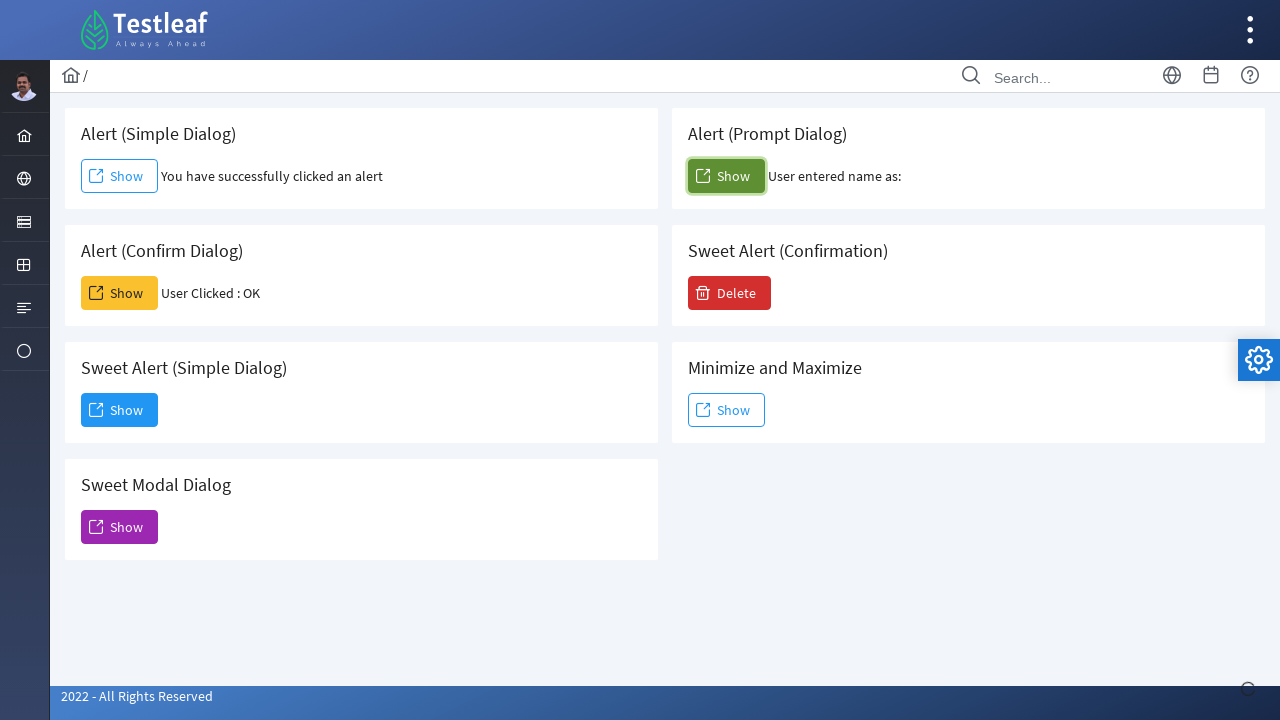

Clicked 'Delete' button to trigger sweet alert at (730, 293) on xpath=//span[text()='Delete']
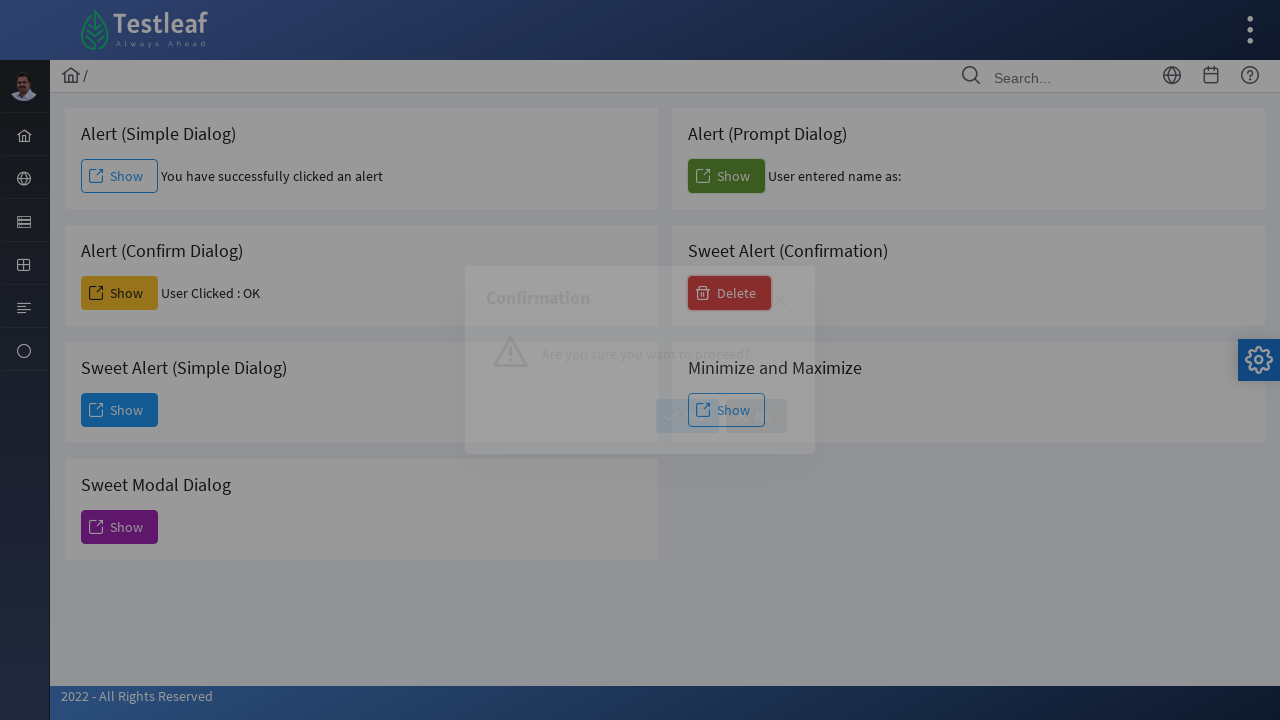

Clicked 'Yes' button on sweet alert dialog at (688, 416) on xpath=//span[text()='Yes']
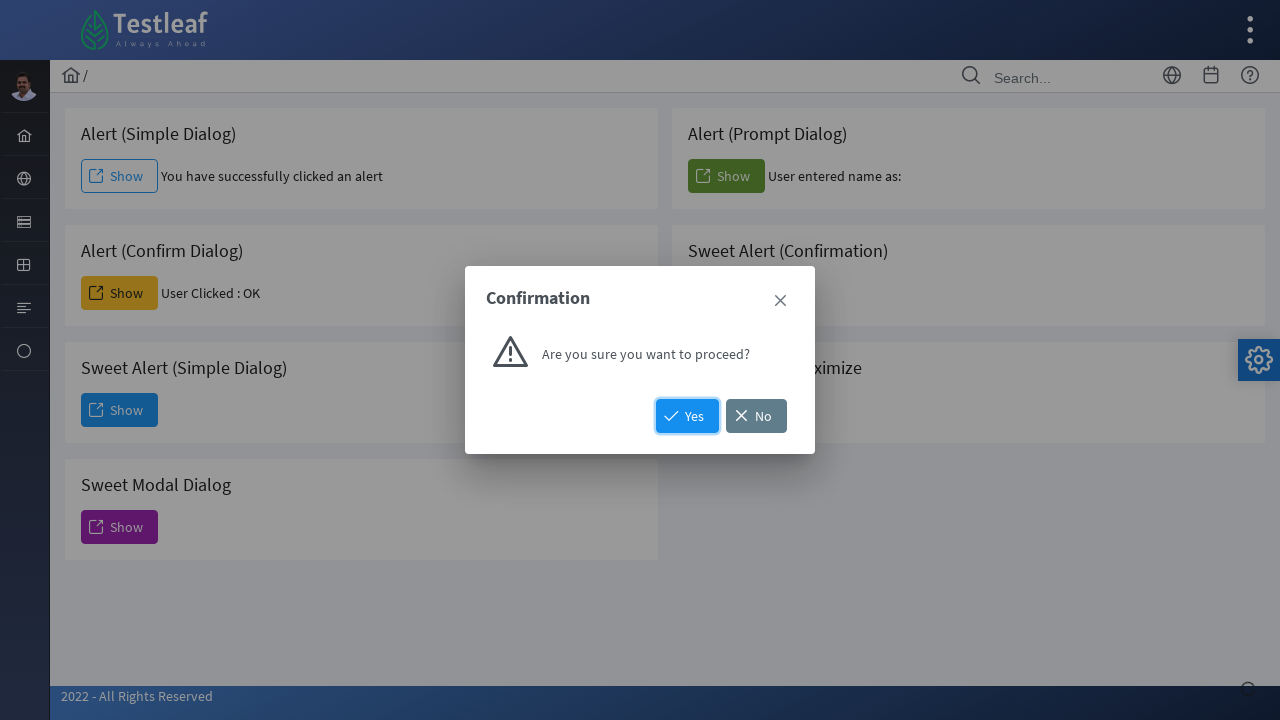

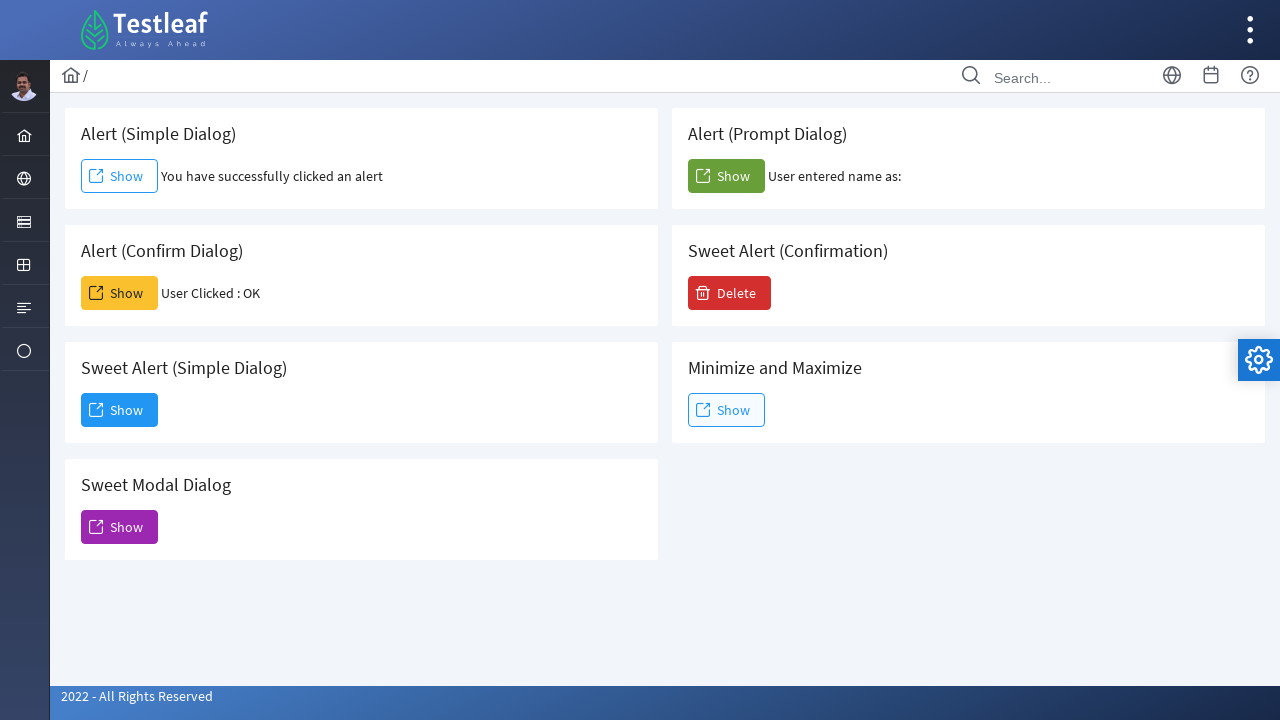